Tests downloading multiple file types (xlsx, pdf, txt) by clicking each download button sequentially

Starting URL: https://letcode.in/file

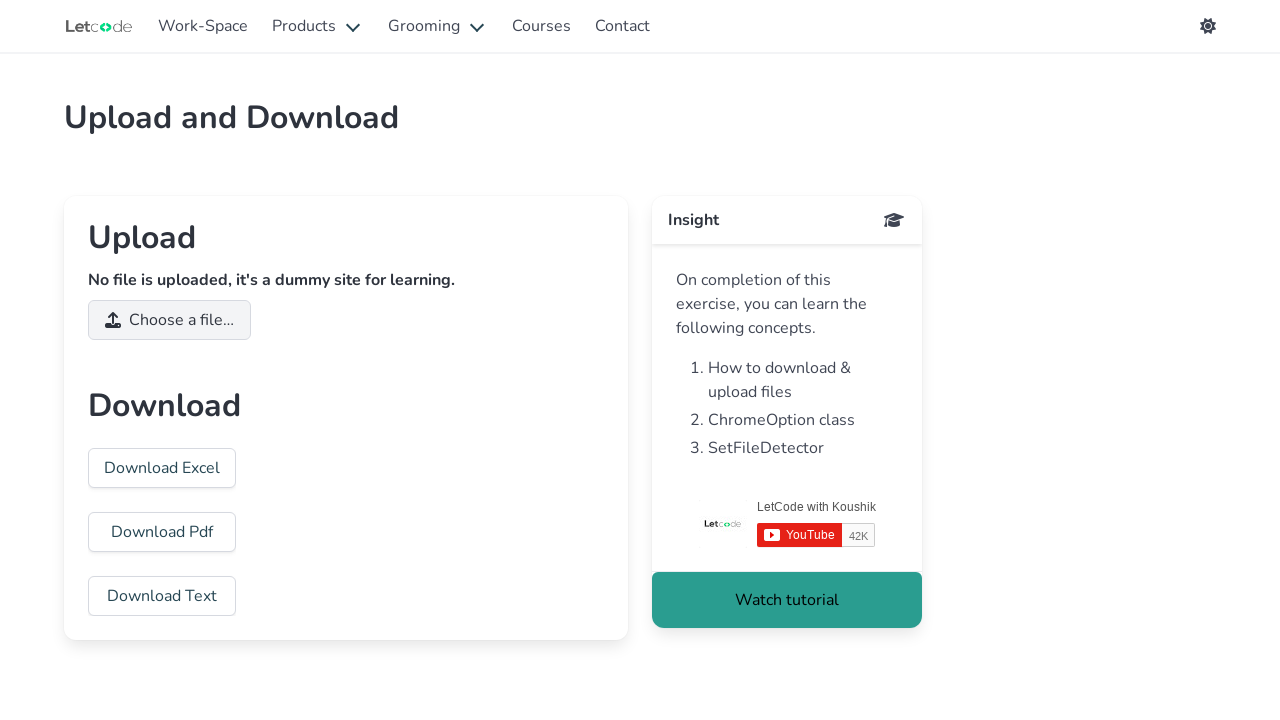

Scrolled xls download button into view
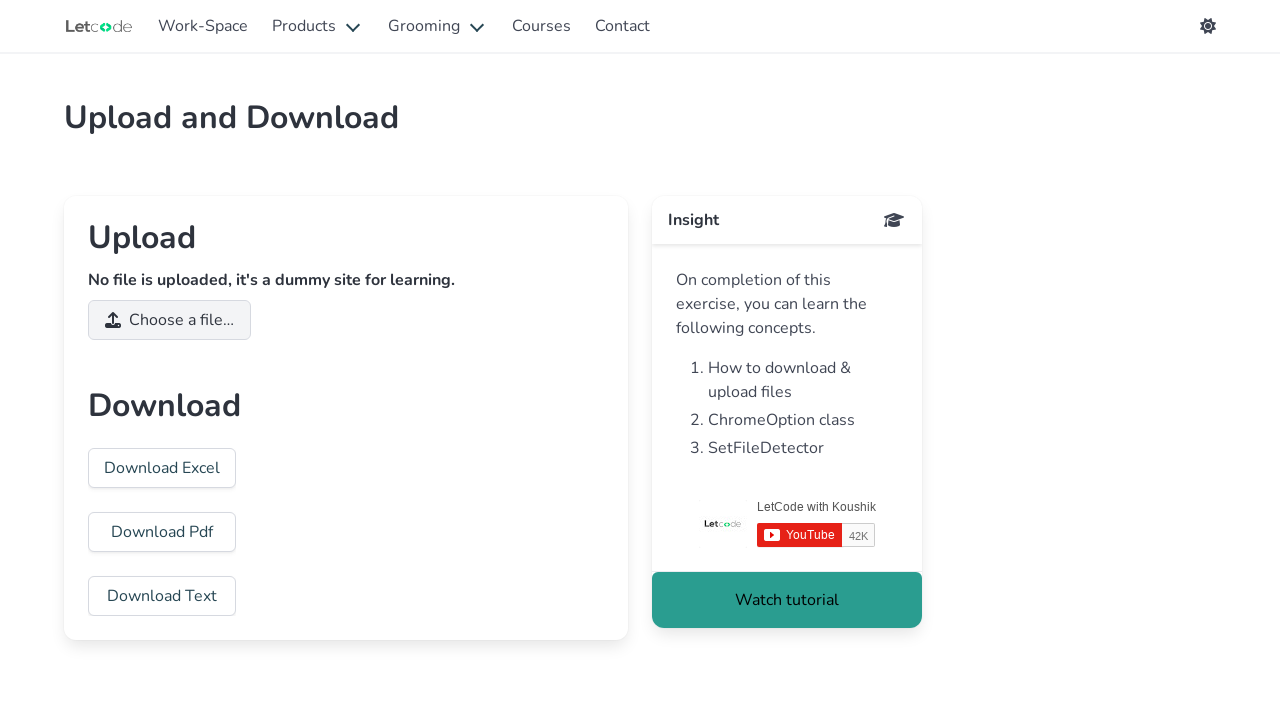

Waited for xls download button to be visible
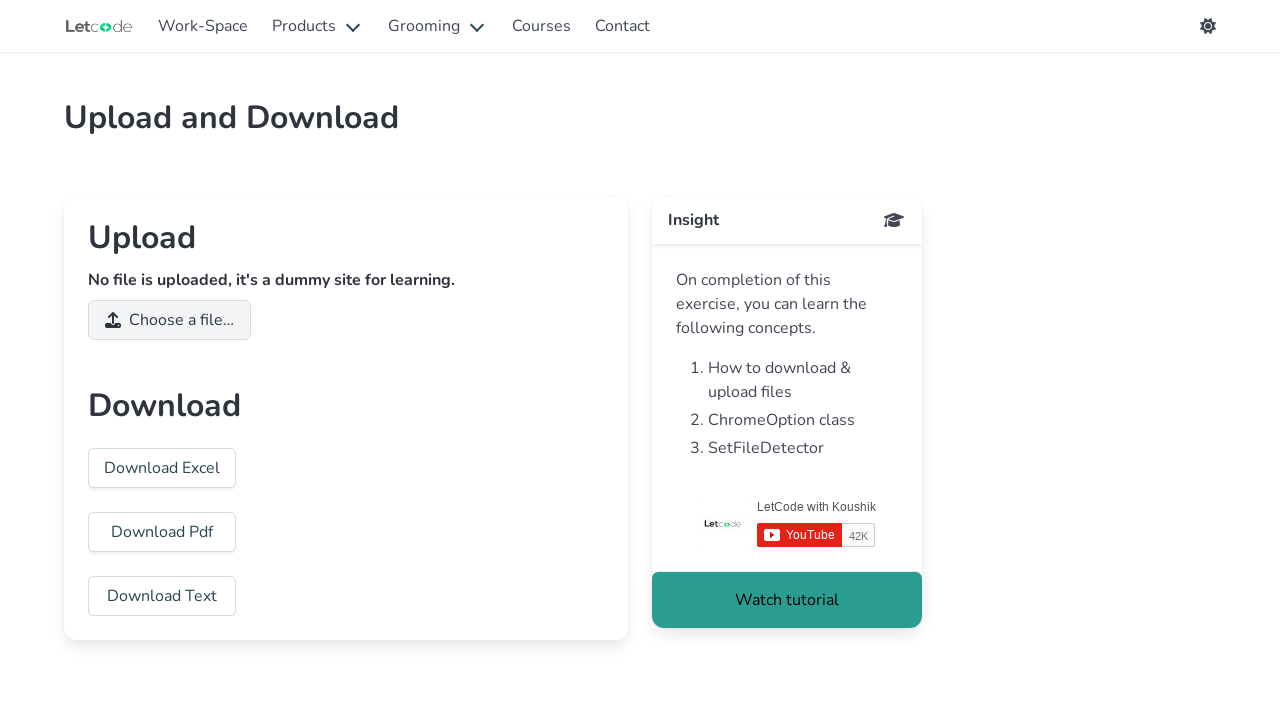

Clicked xls download button at (162, 468) on #xls
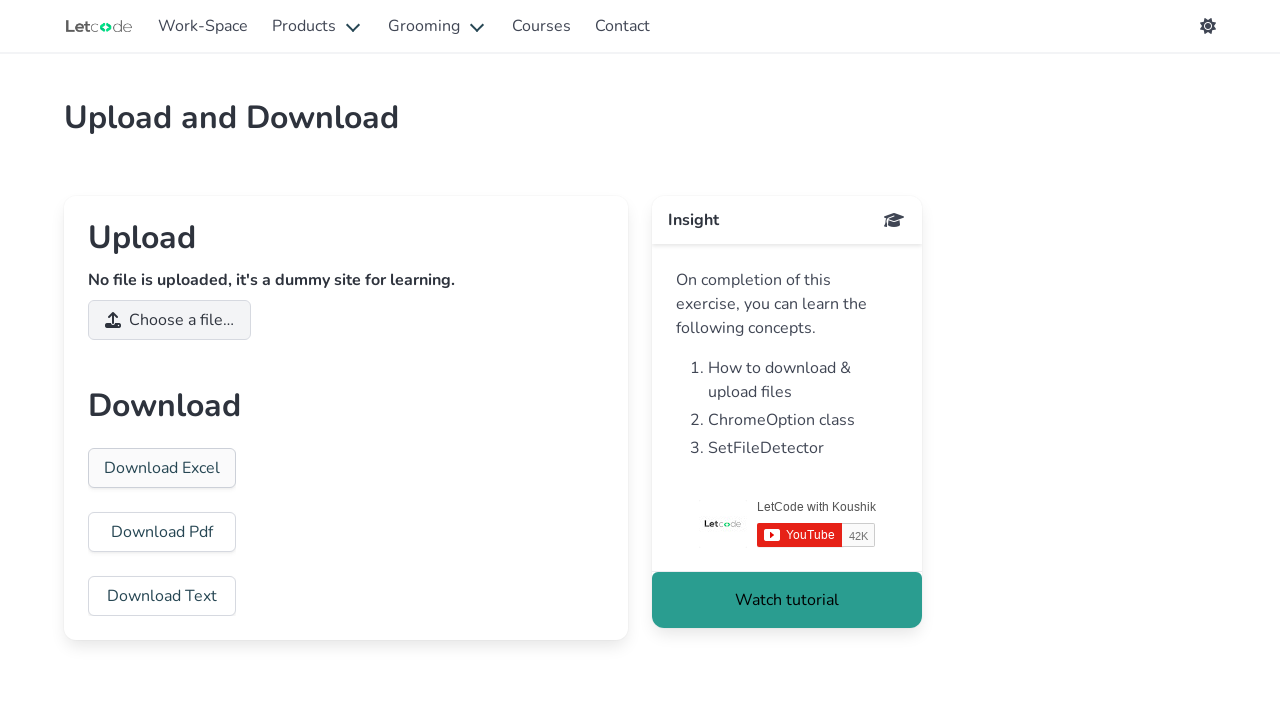

Waited 1500ms for xls file download to initiate
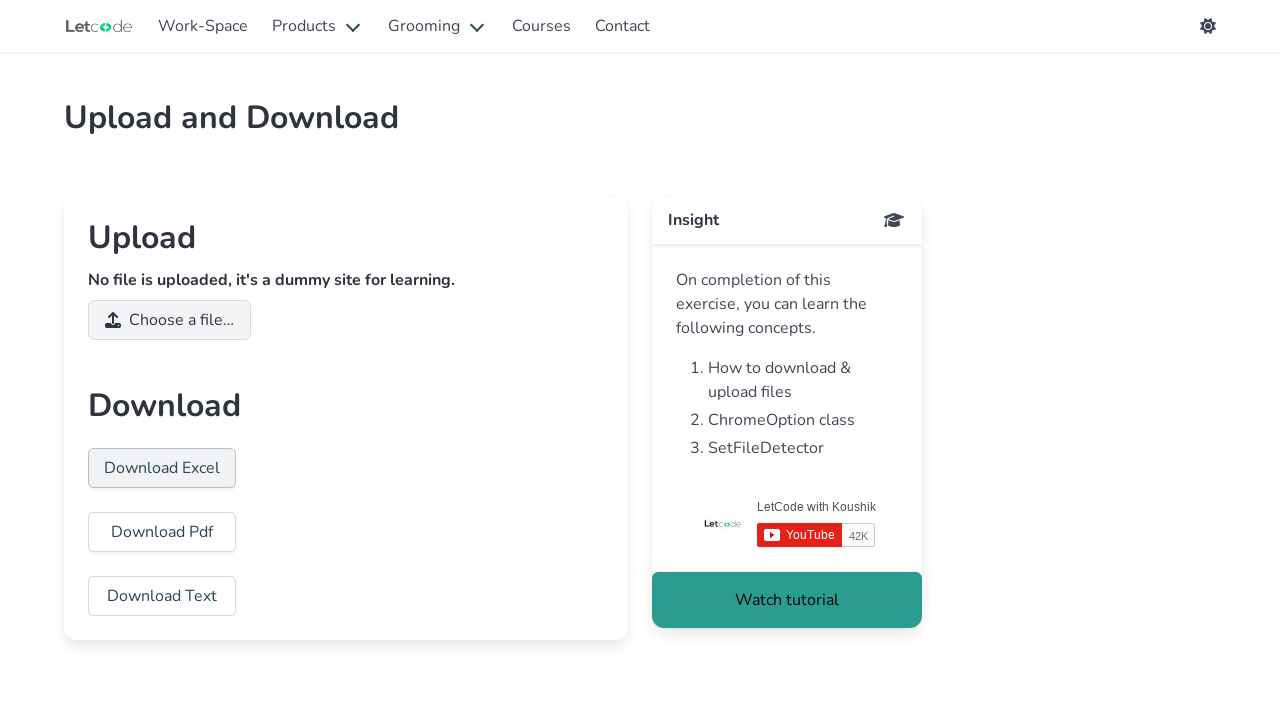

Scrolled pdf download button into view
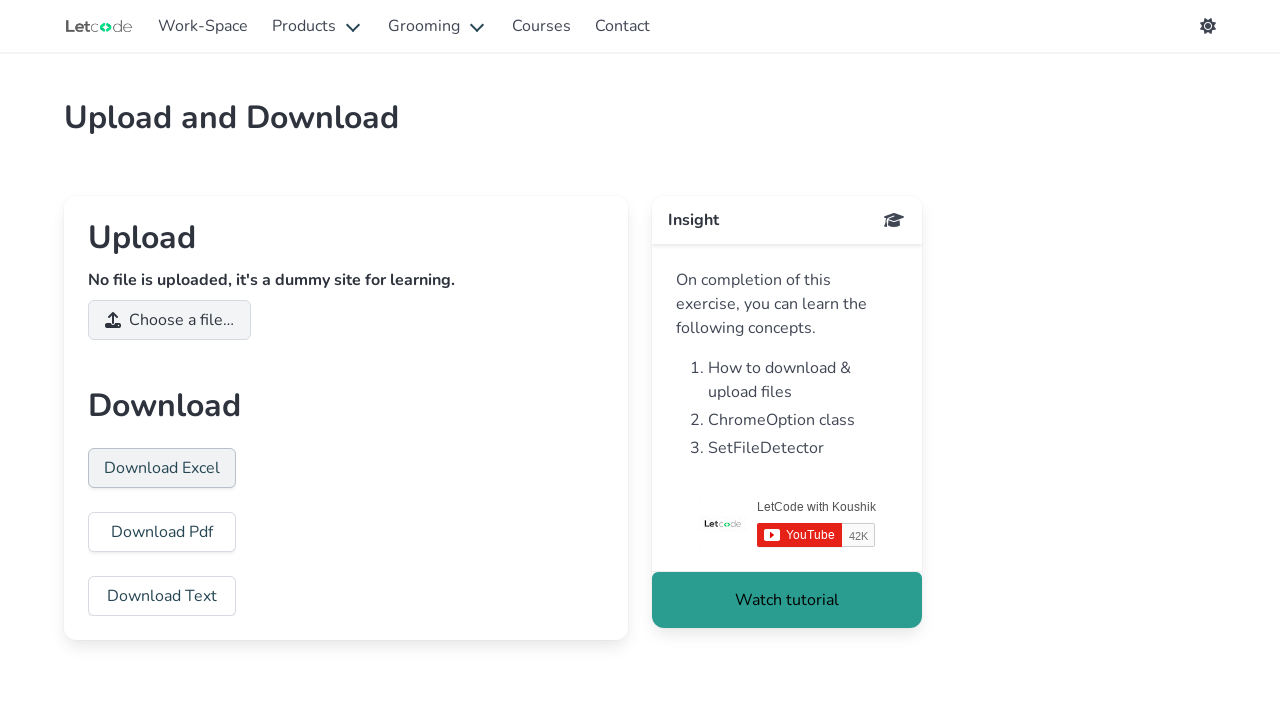

Waited for pdf download button to be visible
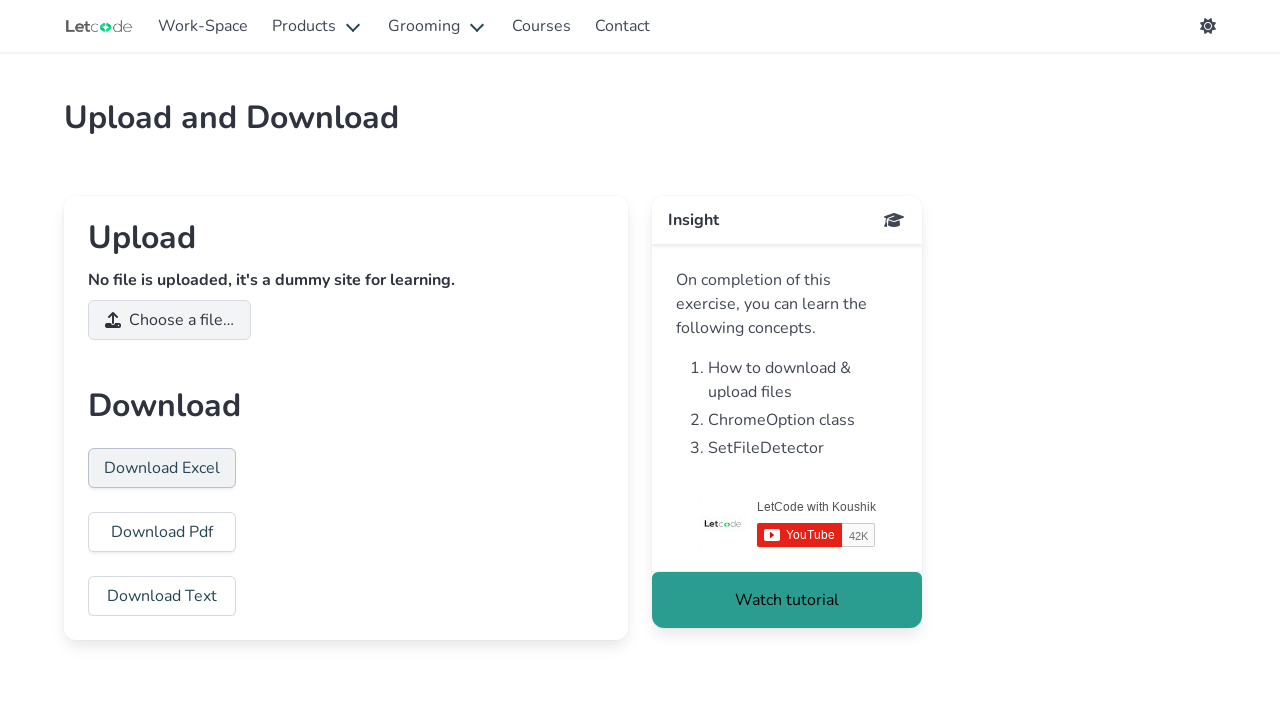

Clicked pdf download button at (162, 532) on #pdf
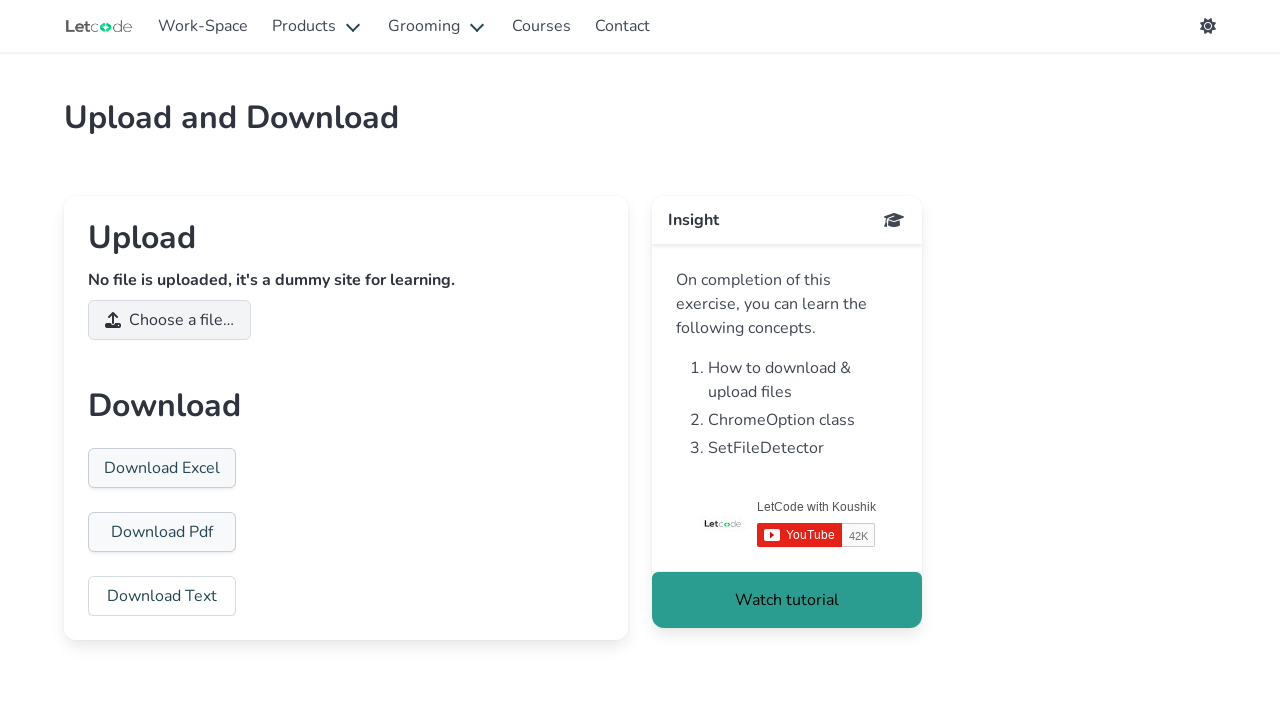

Waited 1500ms for pdf file download to initiate
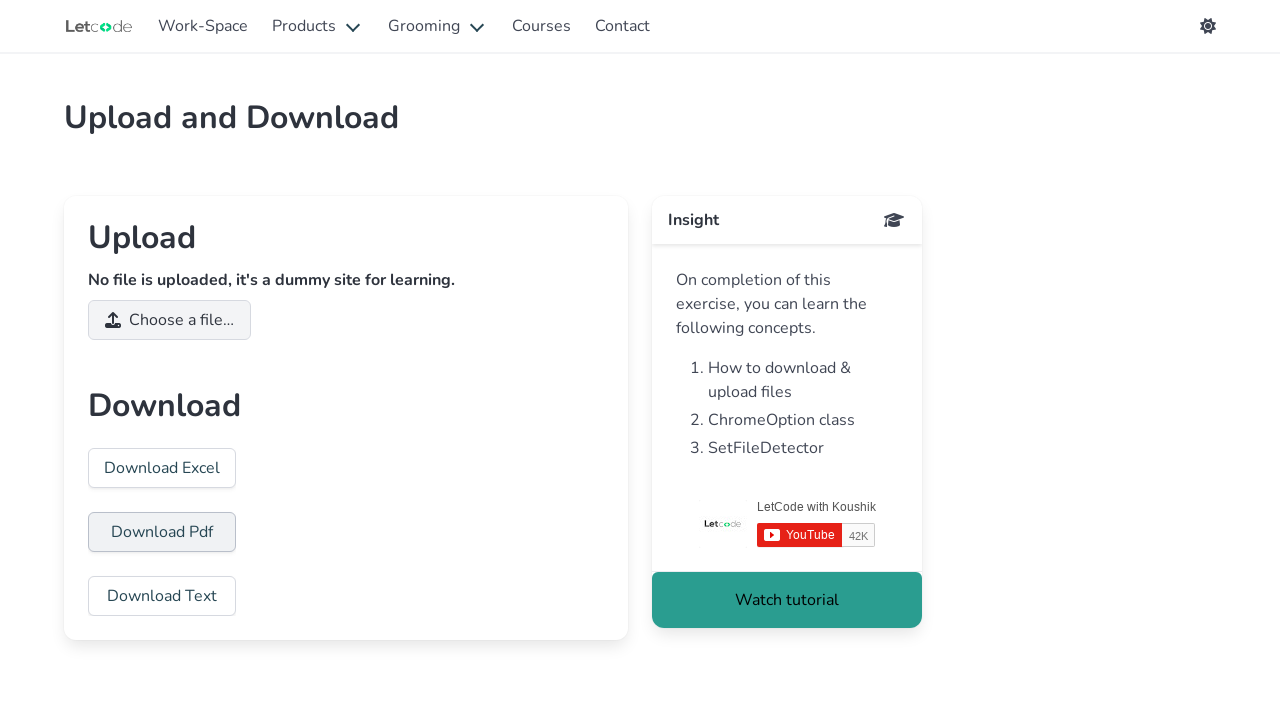

Scrolled txt download button into view
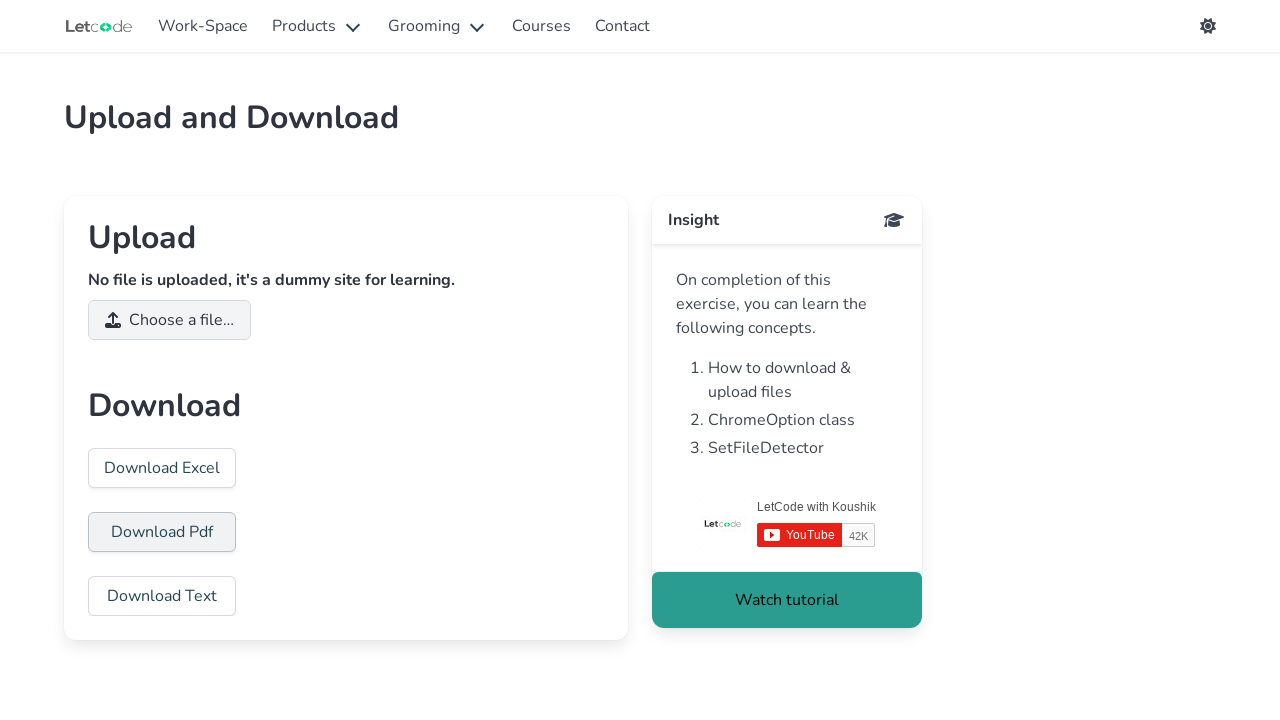

Waited for txt download button to be visible
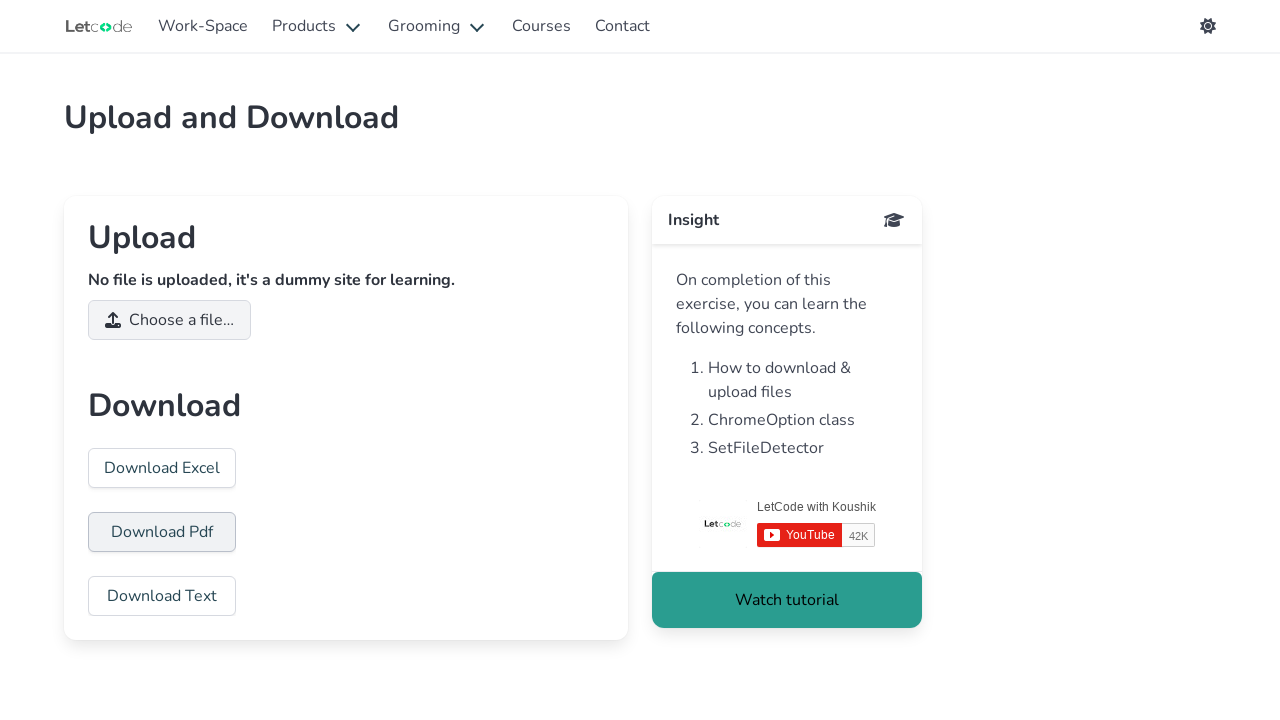

Clicked txt download button at (162, 596) on #txt
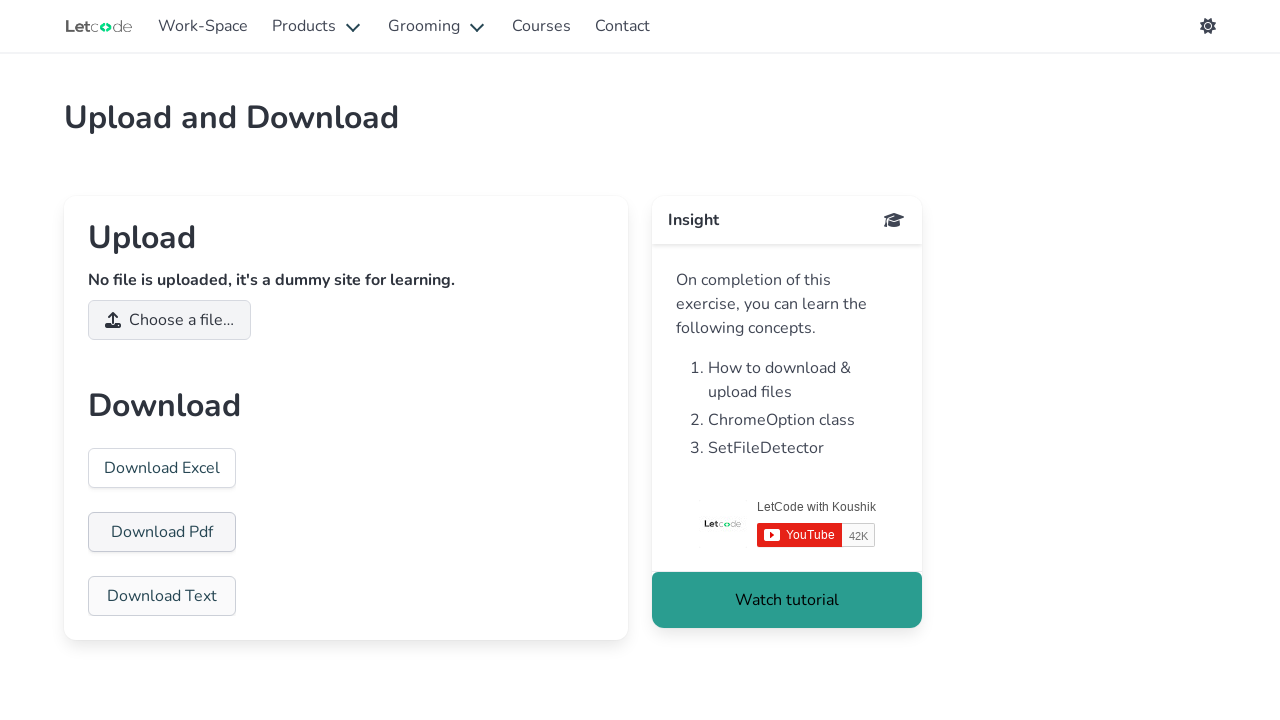

Waited 1500ms for txt file download to initiate
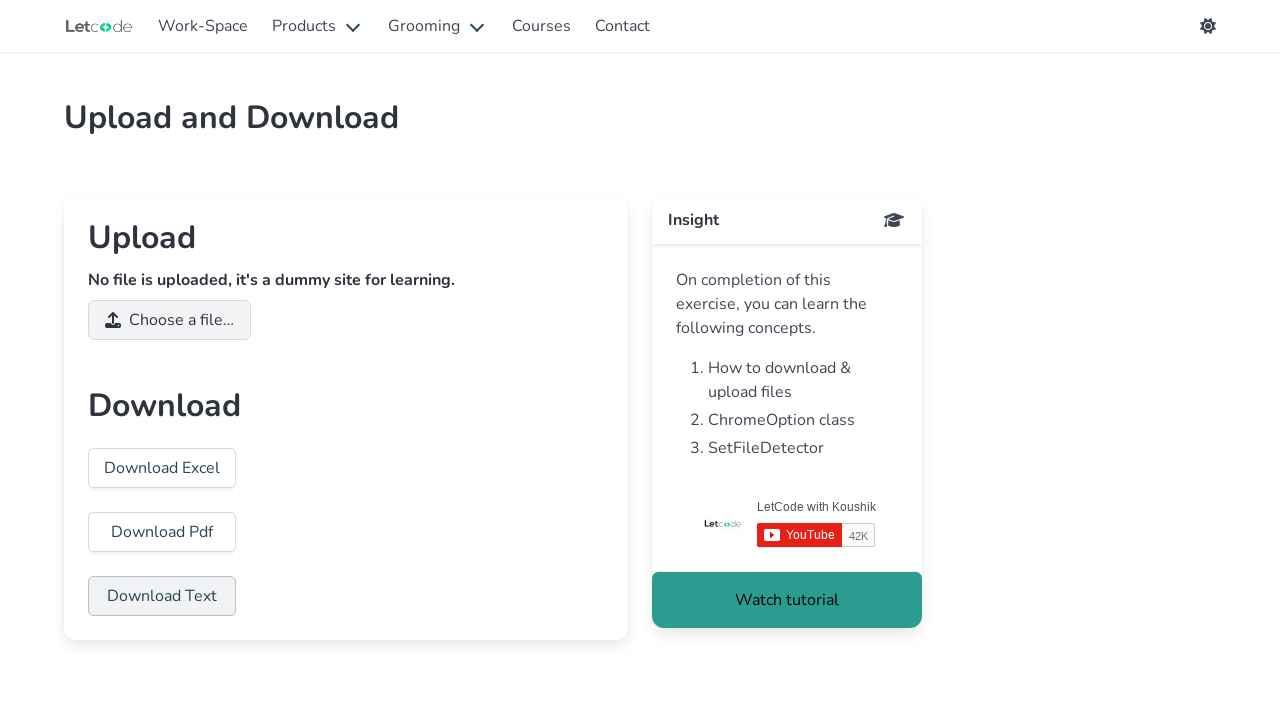

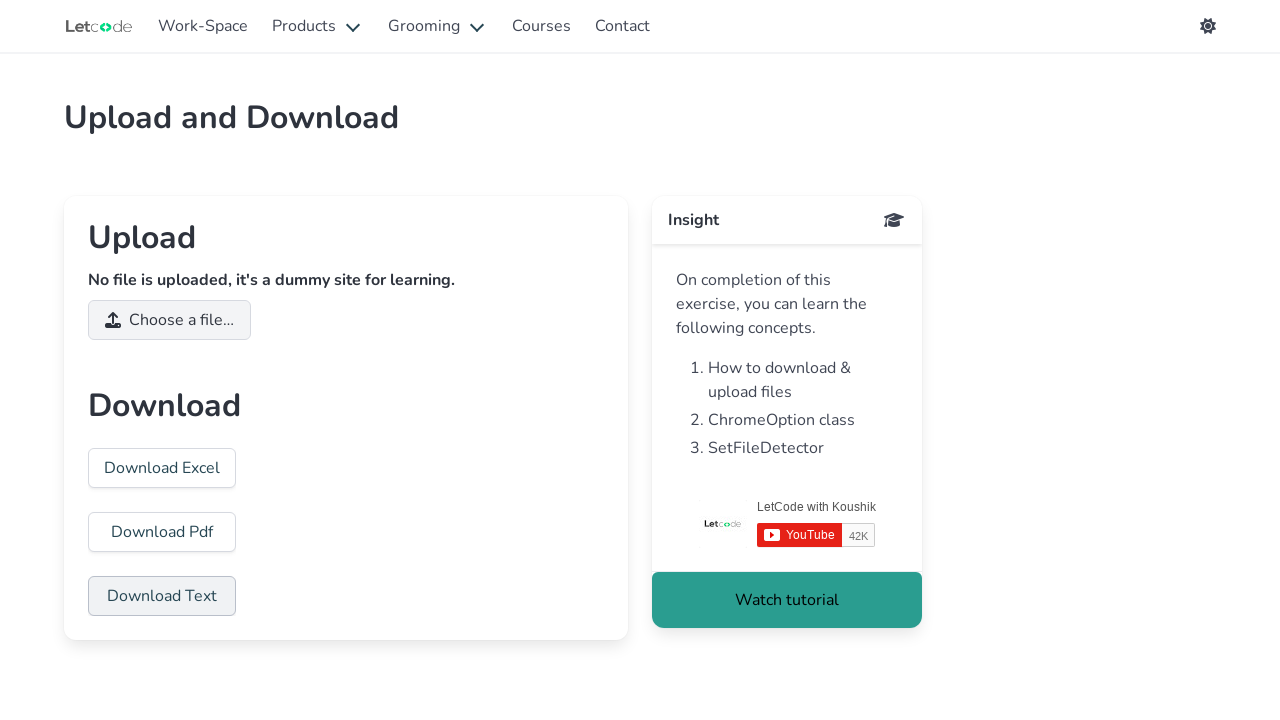